Tests JavaScript confirm dialog by clicking the confirm button, dismissing it with Cancel, and verifying the result

Starting URL: https://the-internet.herokuapp.com/javascript_alerts

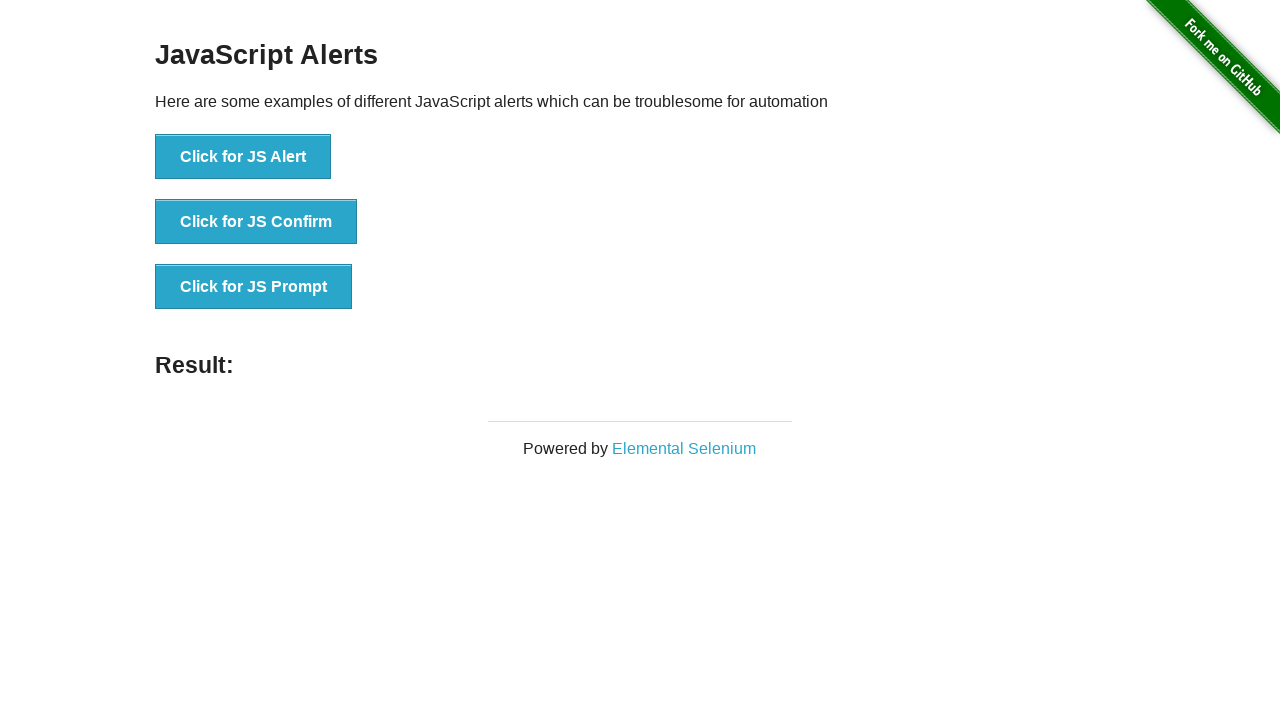

Set up dialog handler to dismiss confirm dialog with Cancel
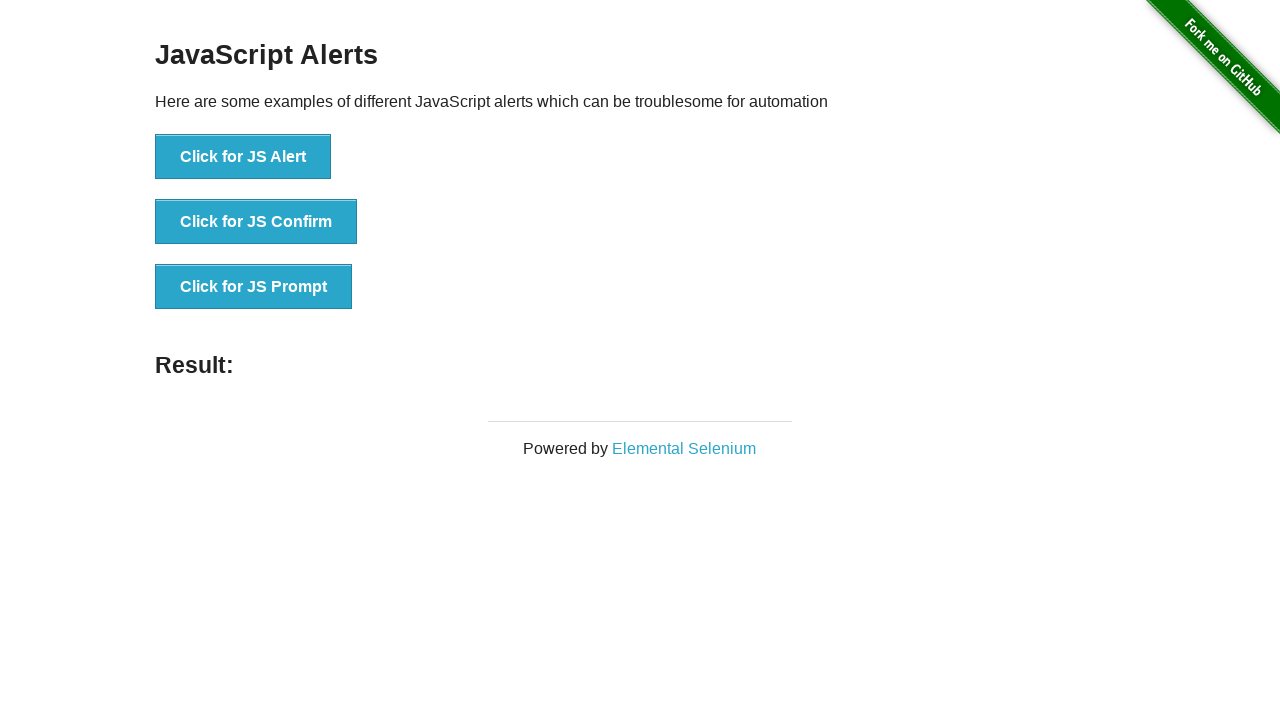

Clicked the JS Confirm button at (256, 222) on button:has-text('Click for JS Confirm')
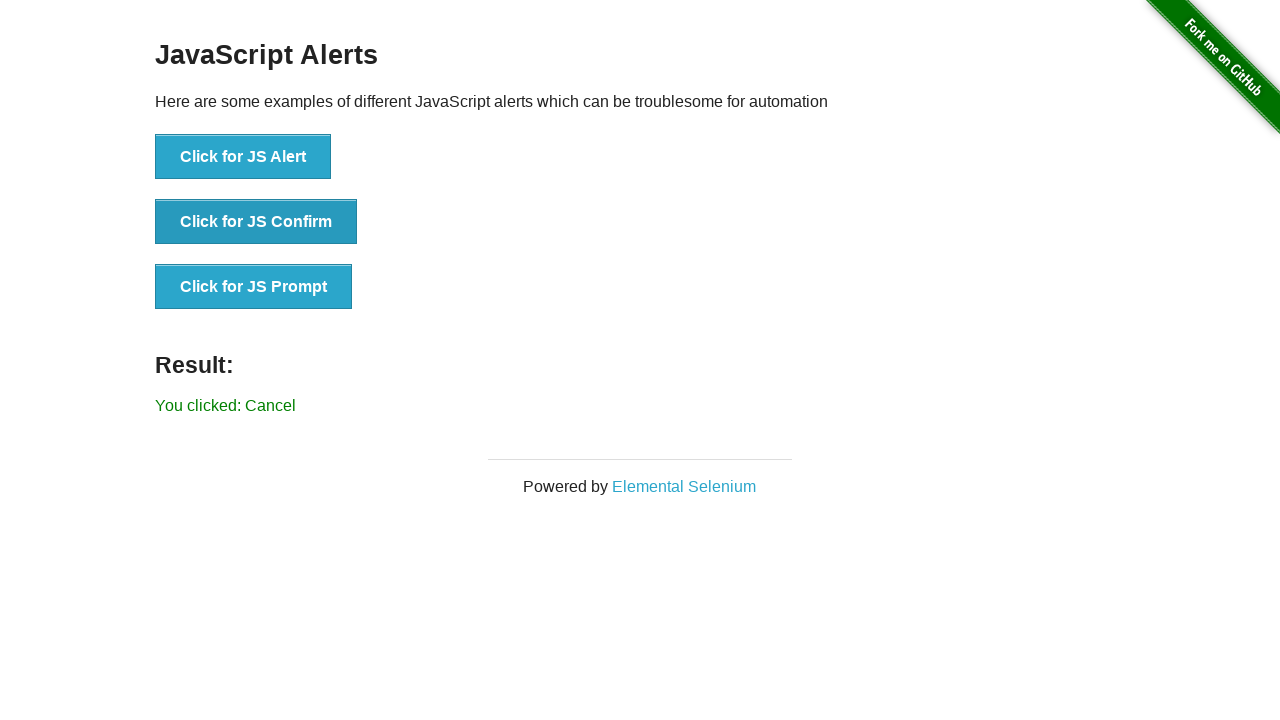

Result element loaded after confirming dialog was dismissed
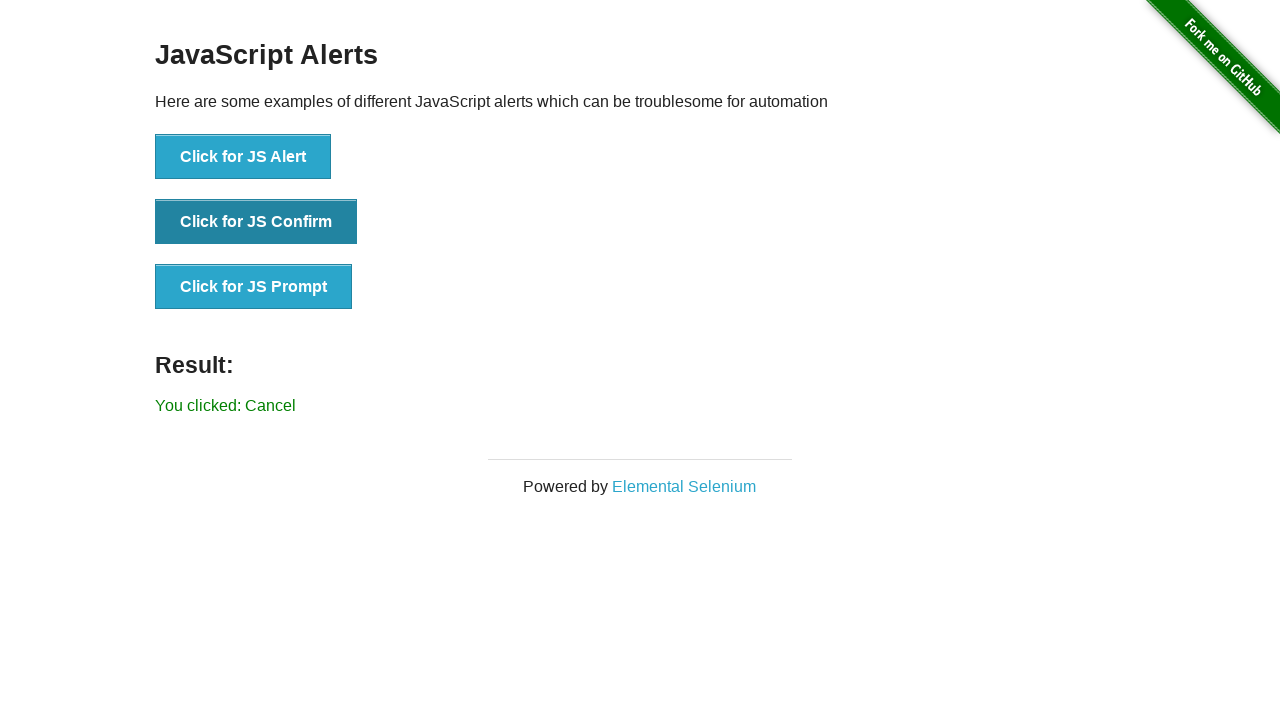

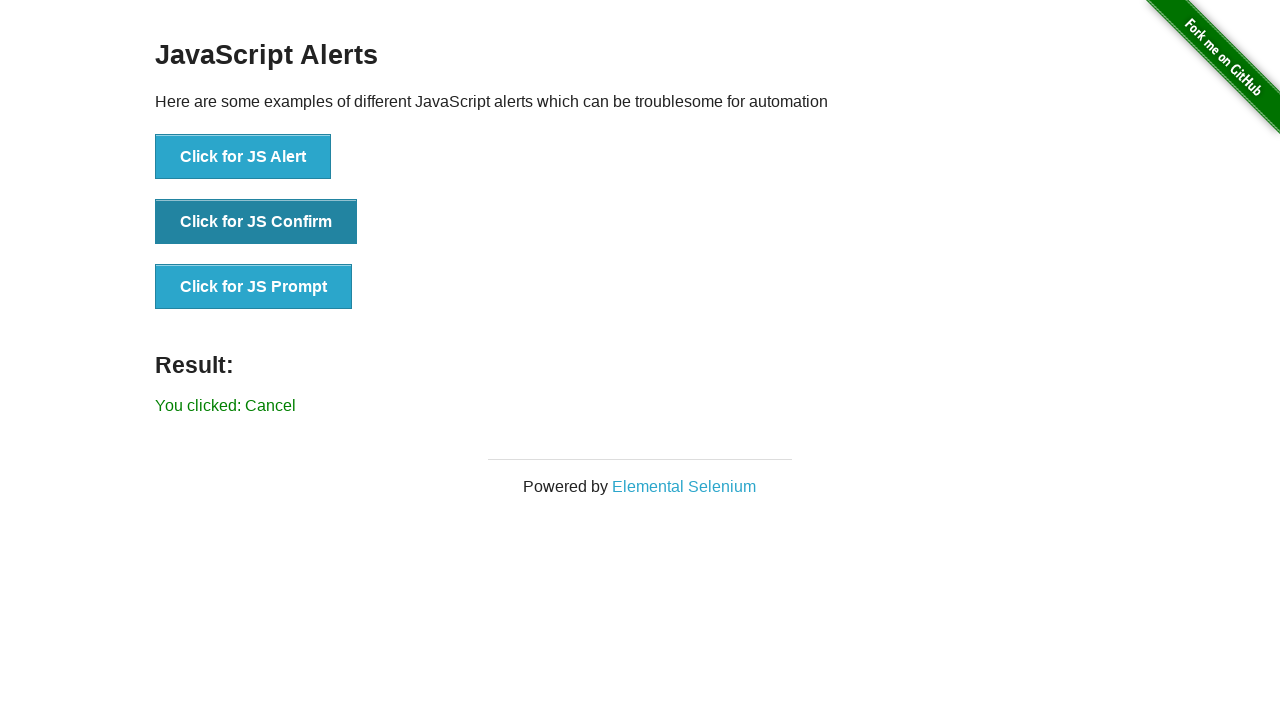